Tests child window handling by clicking a link that opens a new tab, extracting text from the new page, and using that text back in the original page

Starting URL: https://rahulshettyacademy.com/loginpagePractise/

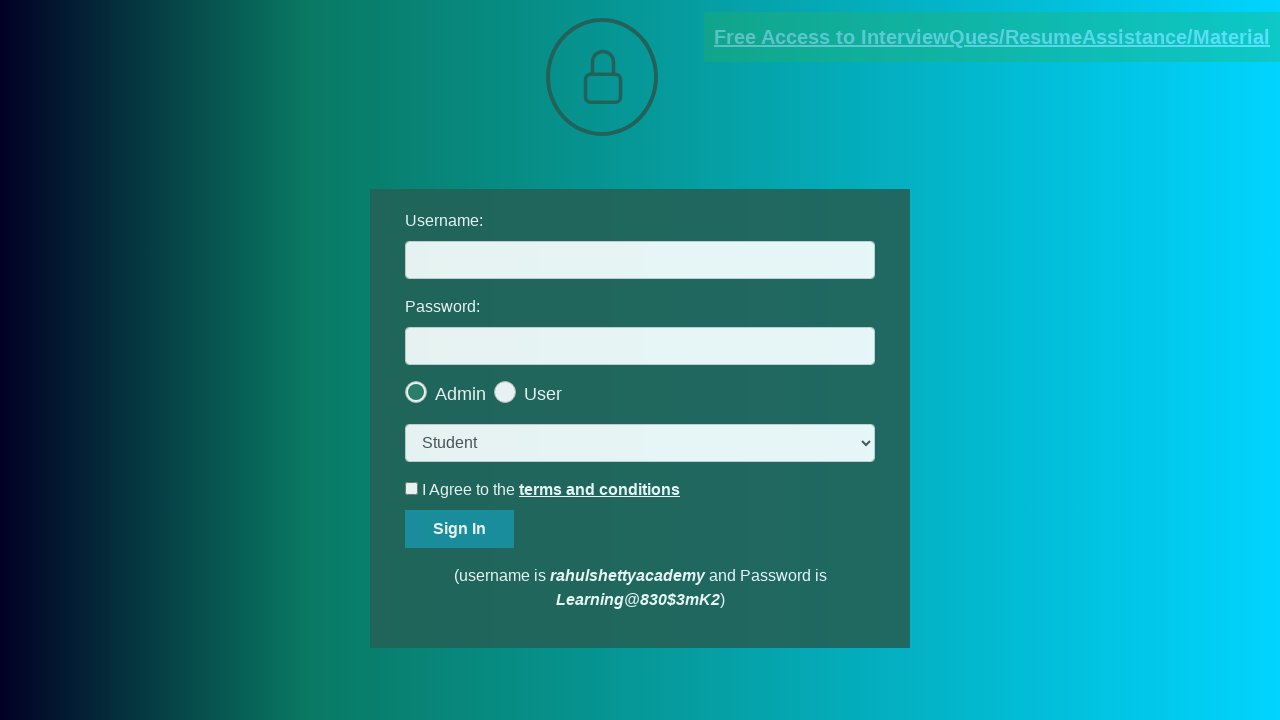

Clicked document request link and new page opened at (992, 37) on [href*='documents-request']
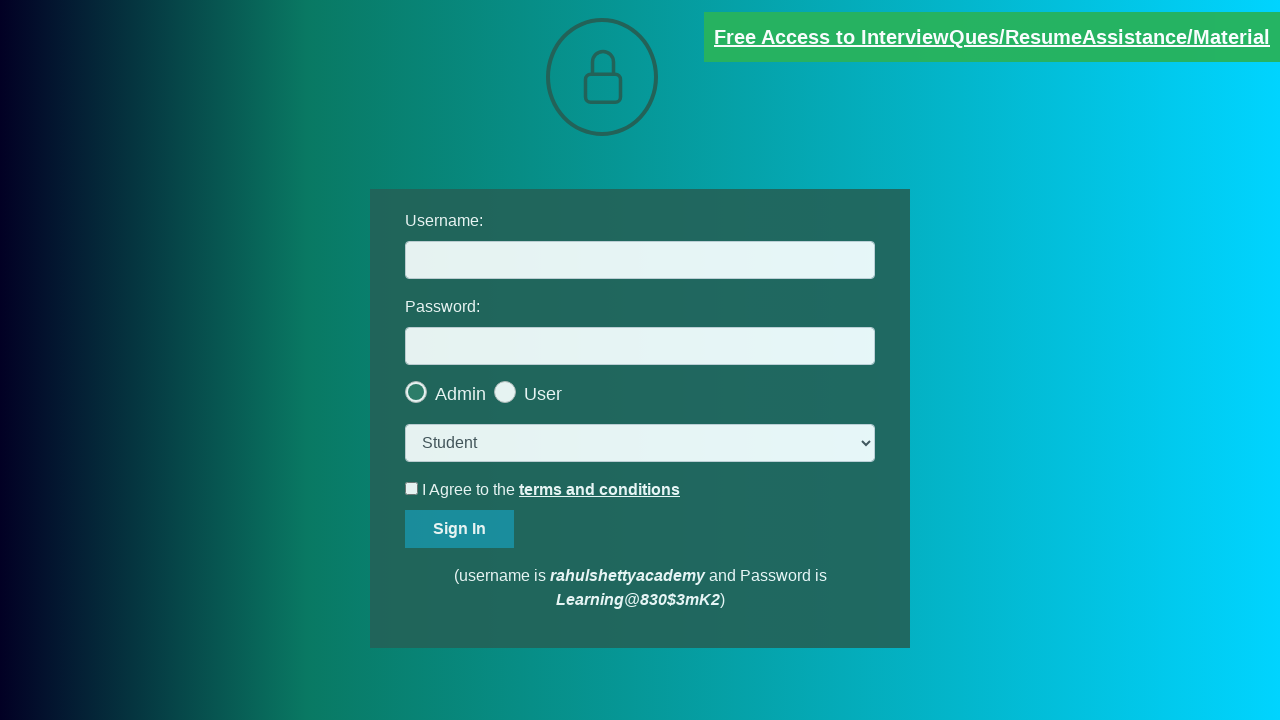

Retrieved new page object from context
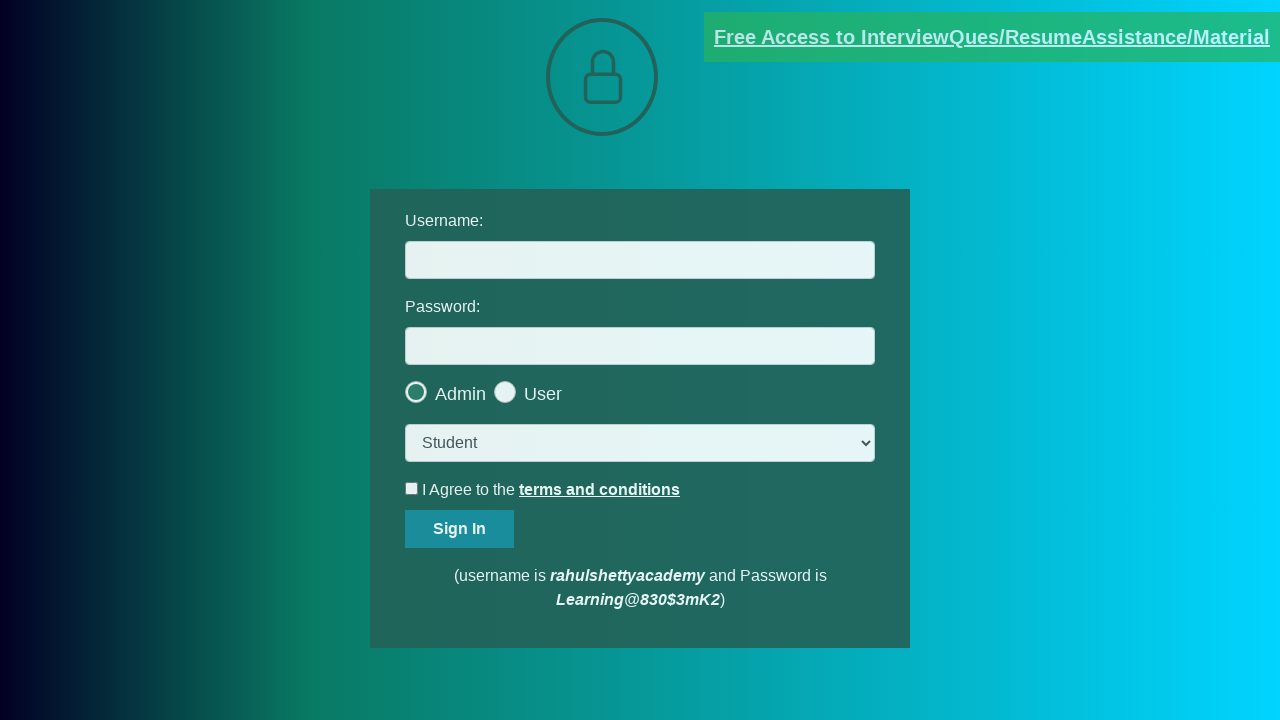

New page loaded completely
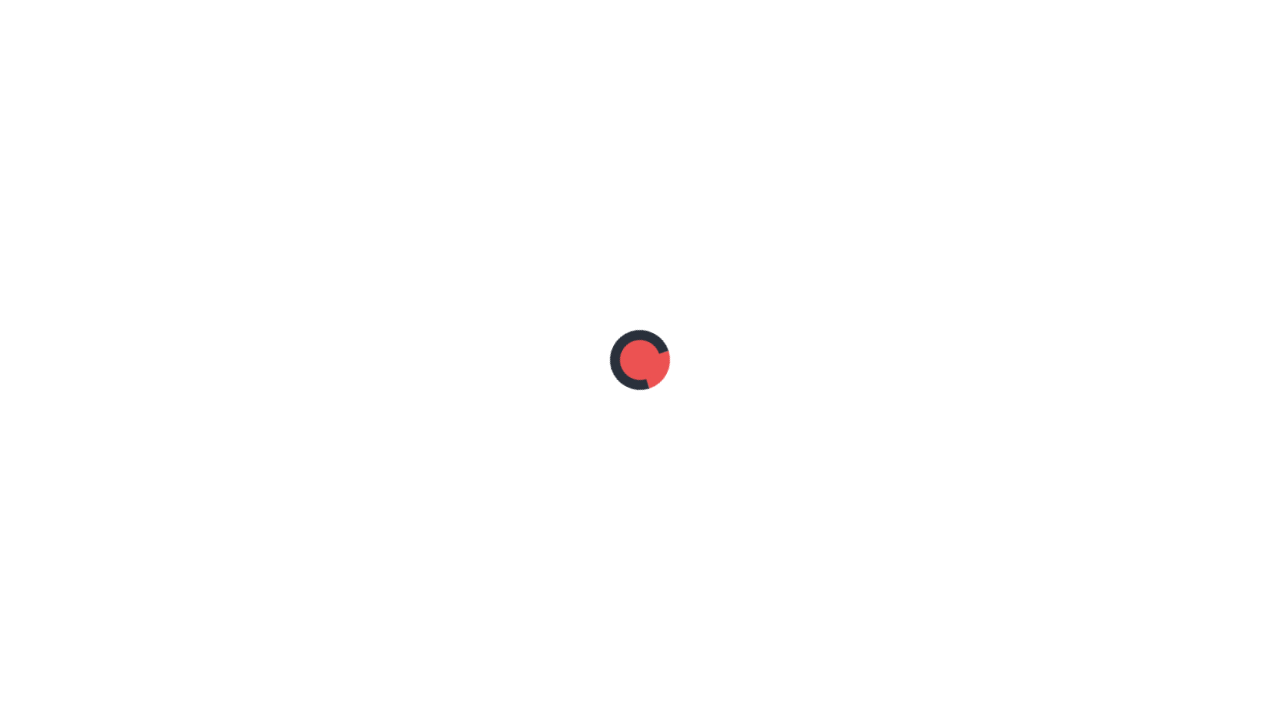

Extracted text from red element in new page
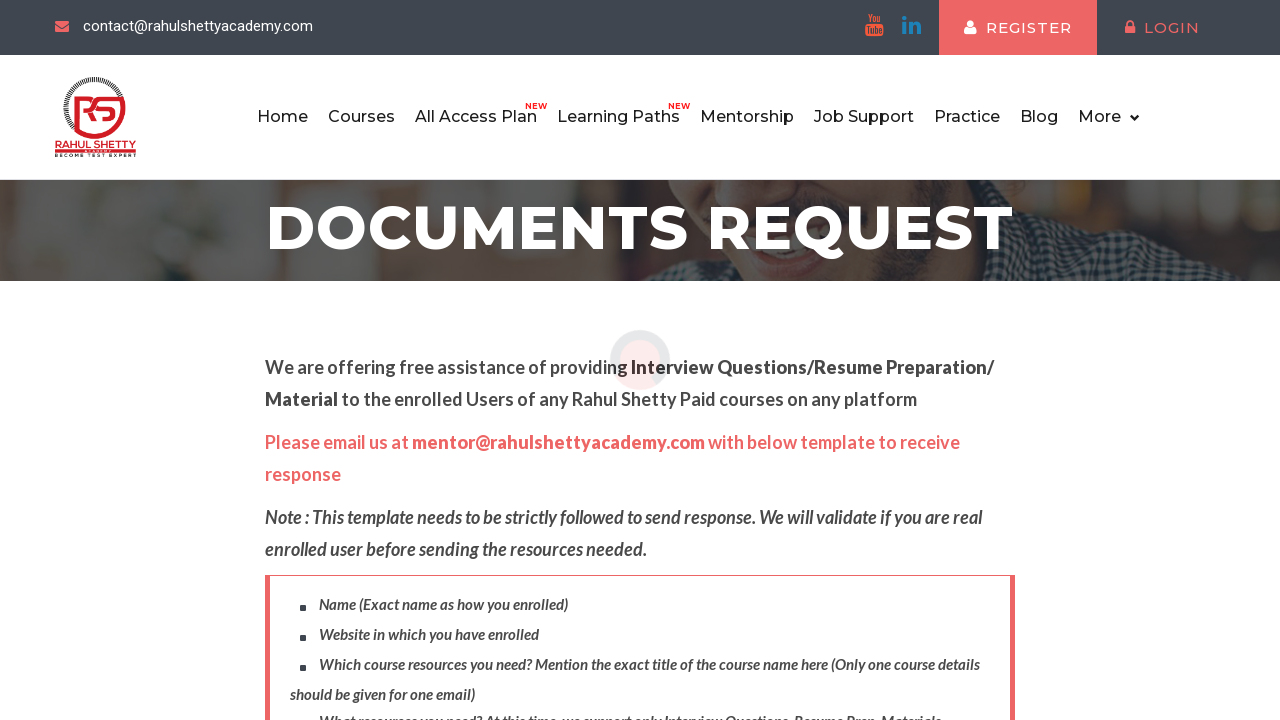

Split text by @ symbol to extract domain
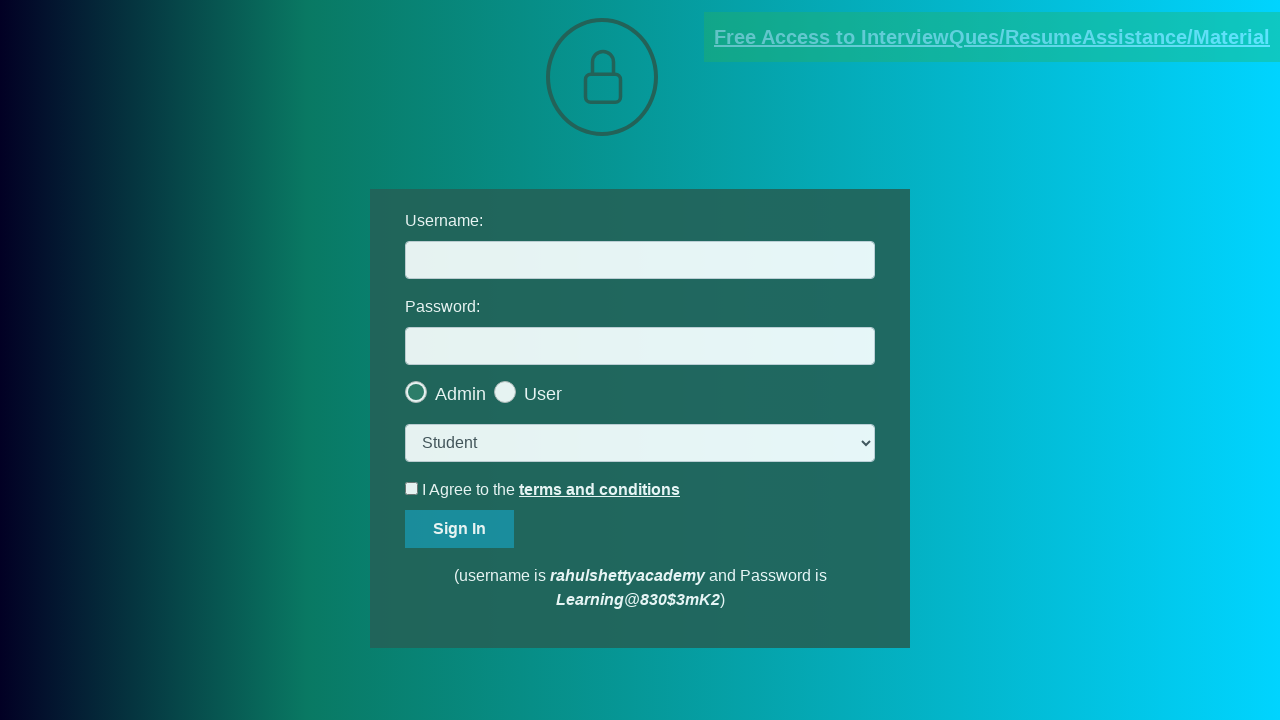

Extracted domain: rahulshettyacademy.com
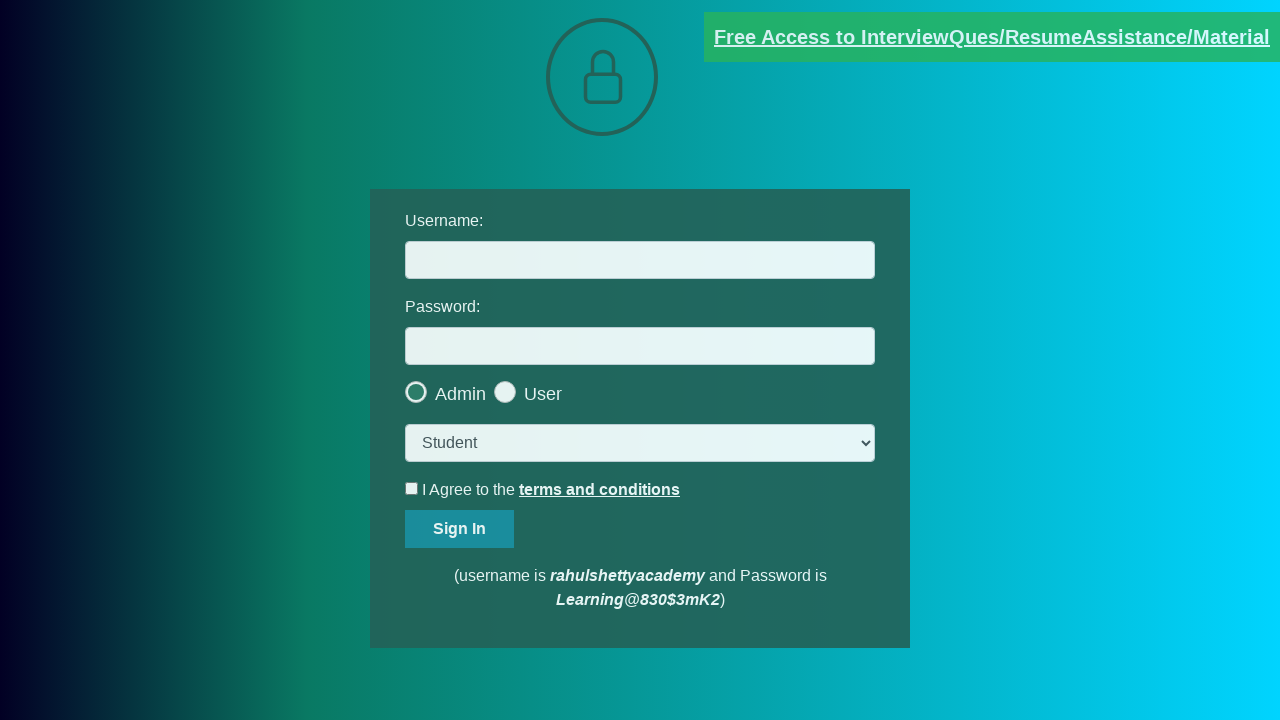

Filled username field with extracted domain: rahulshettyacademy.com on #username
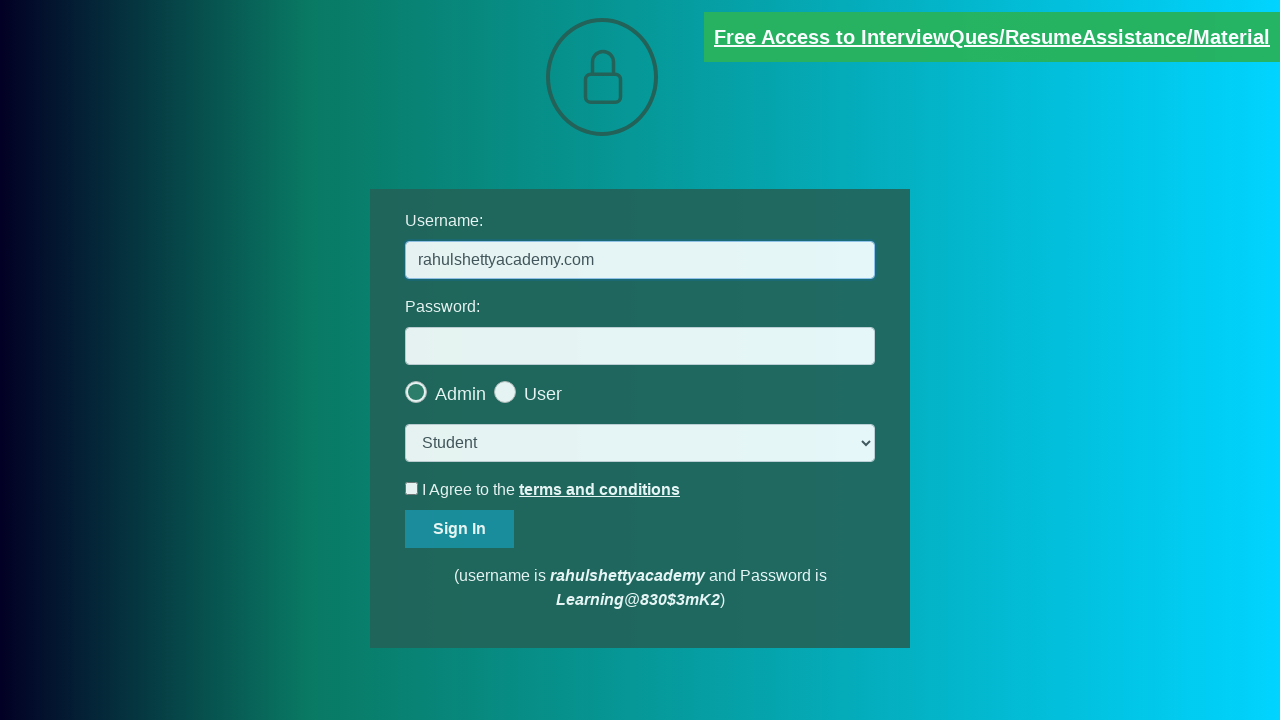

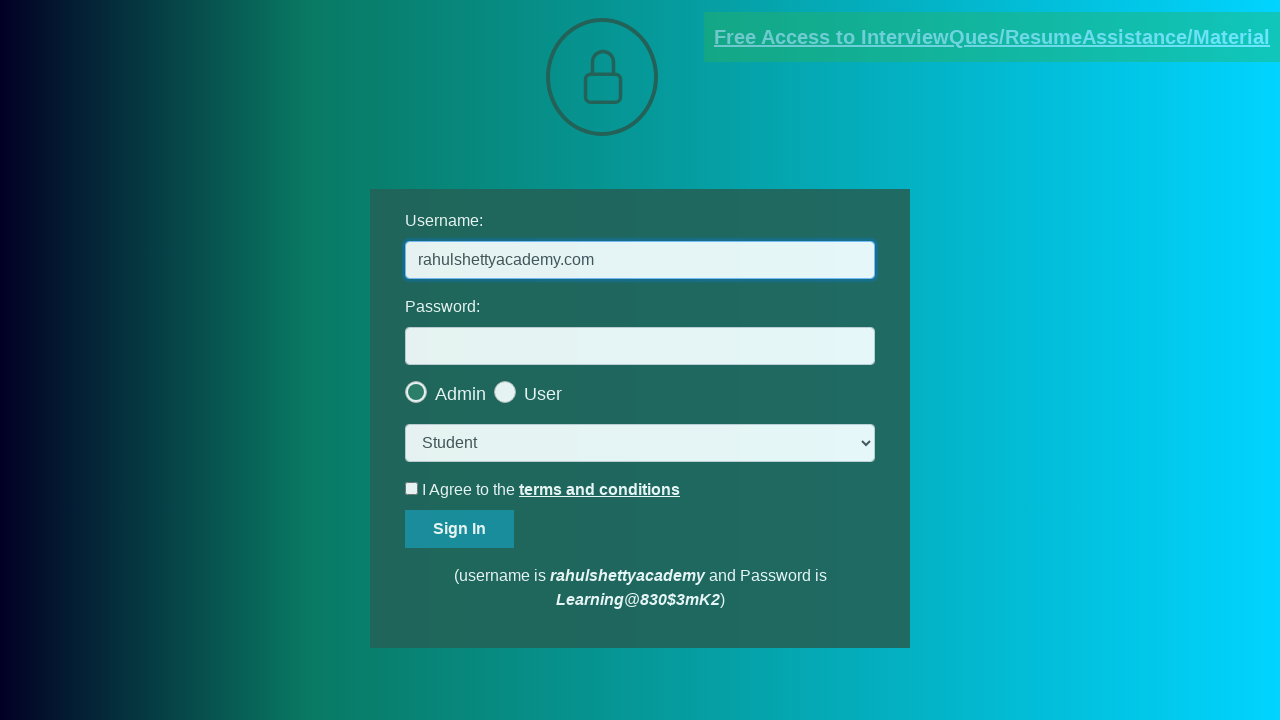